Tests dropdown selection functionality by selecting an option from a country dropdown menu using index-based selection

Starting URL: https://www.globalsqa.com/demo-site/select-dropdown-menu/

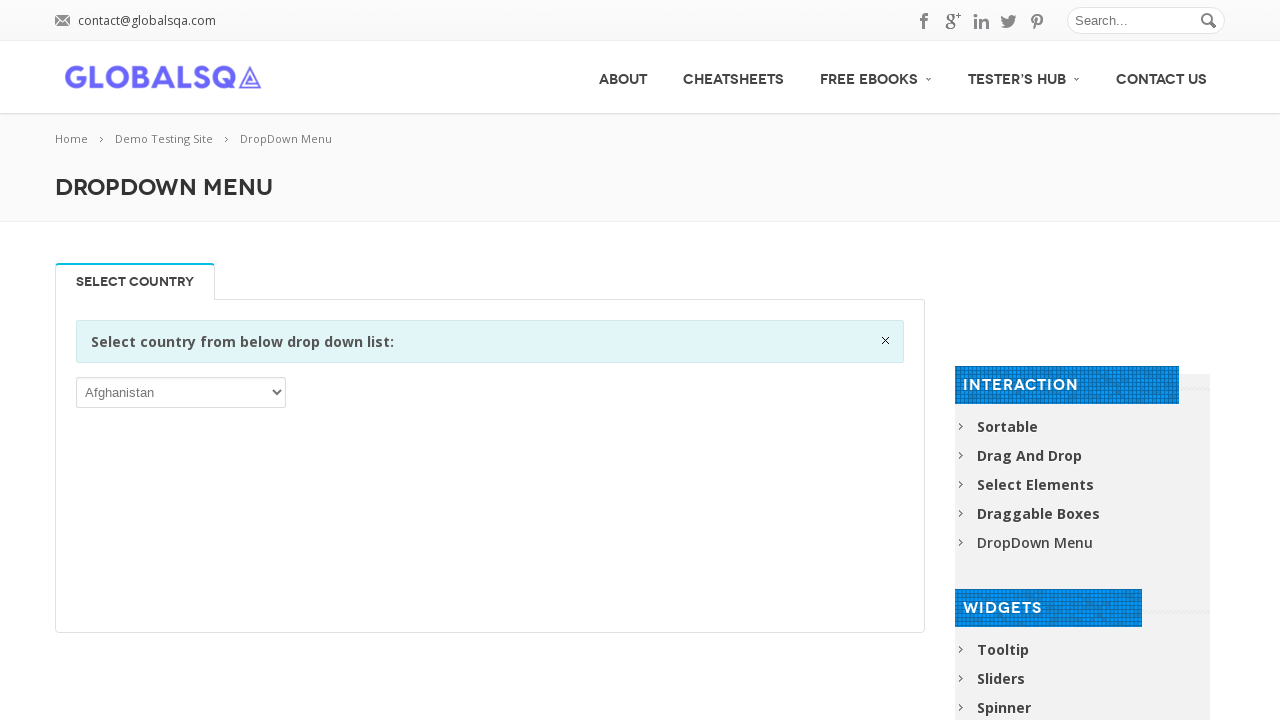

Navigated to dropdown menu demo page
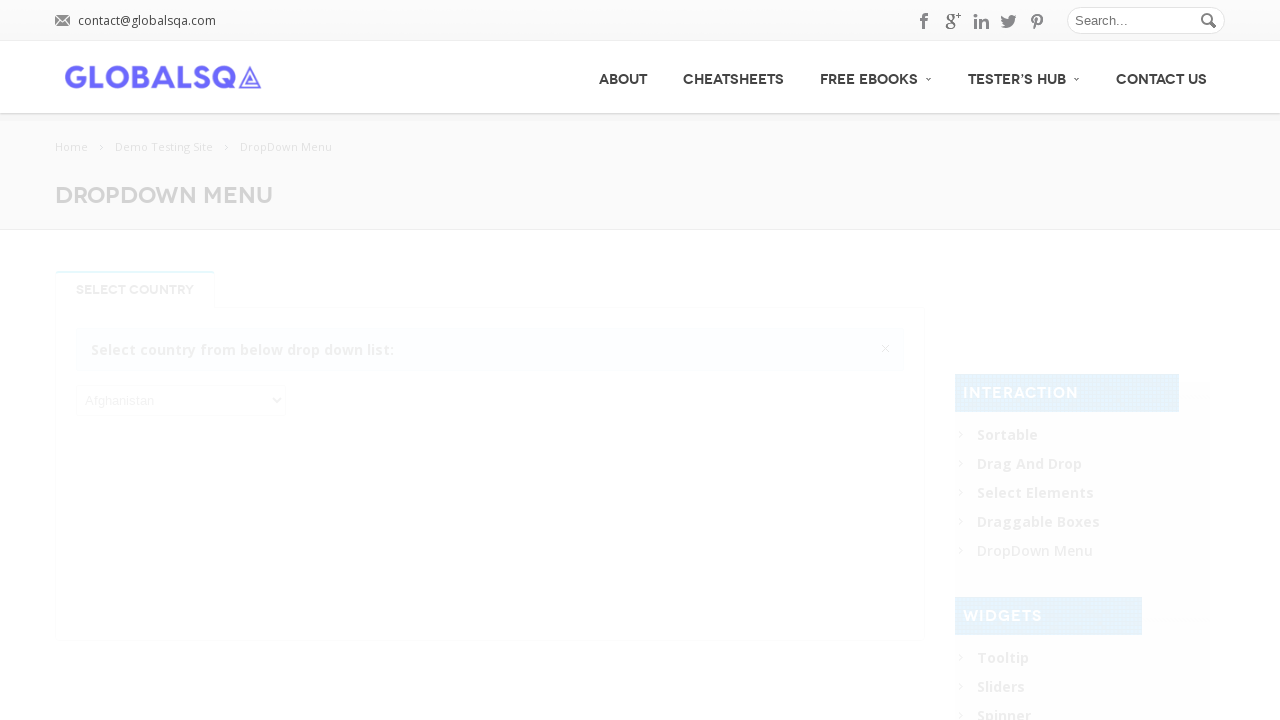

Selected third option from country dropdown menu using index-based selection on //*[@id='post-2646']/div[2]/div/div/div/p/select
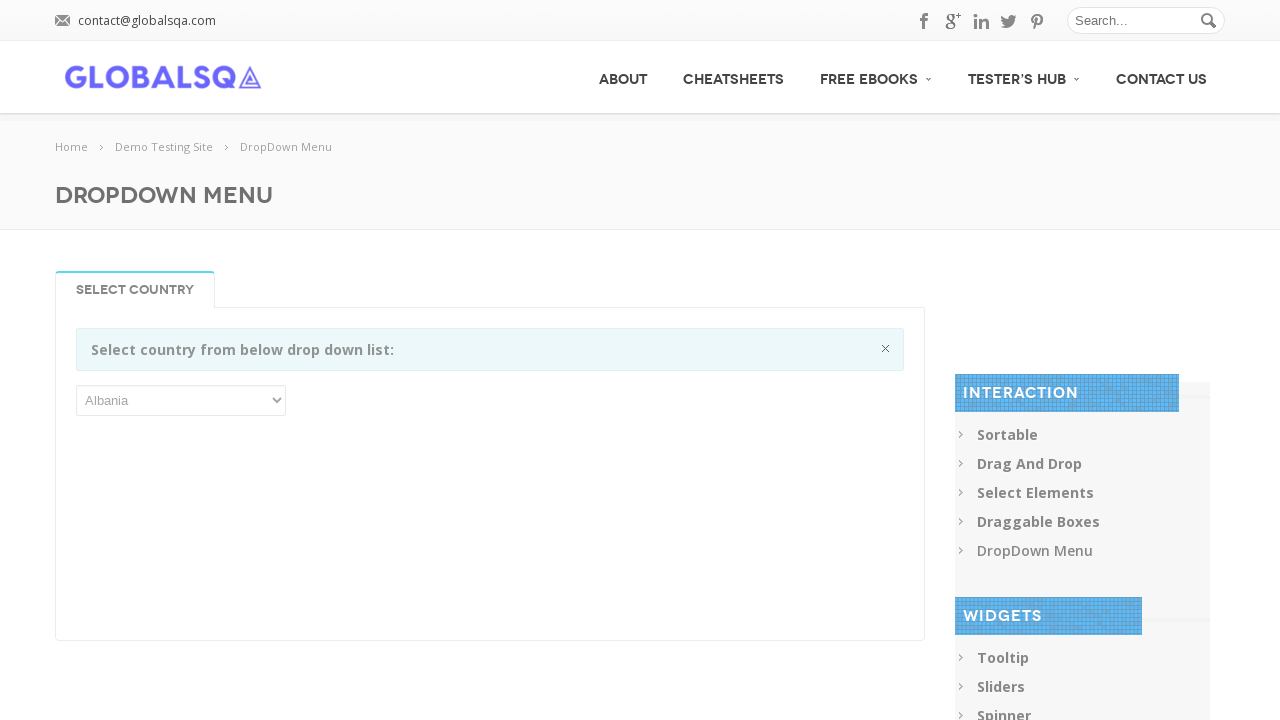

Waited for dropdown selection to be visually rendered
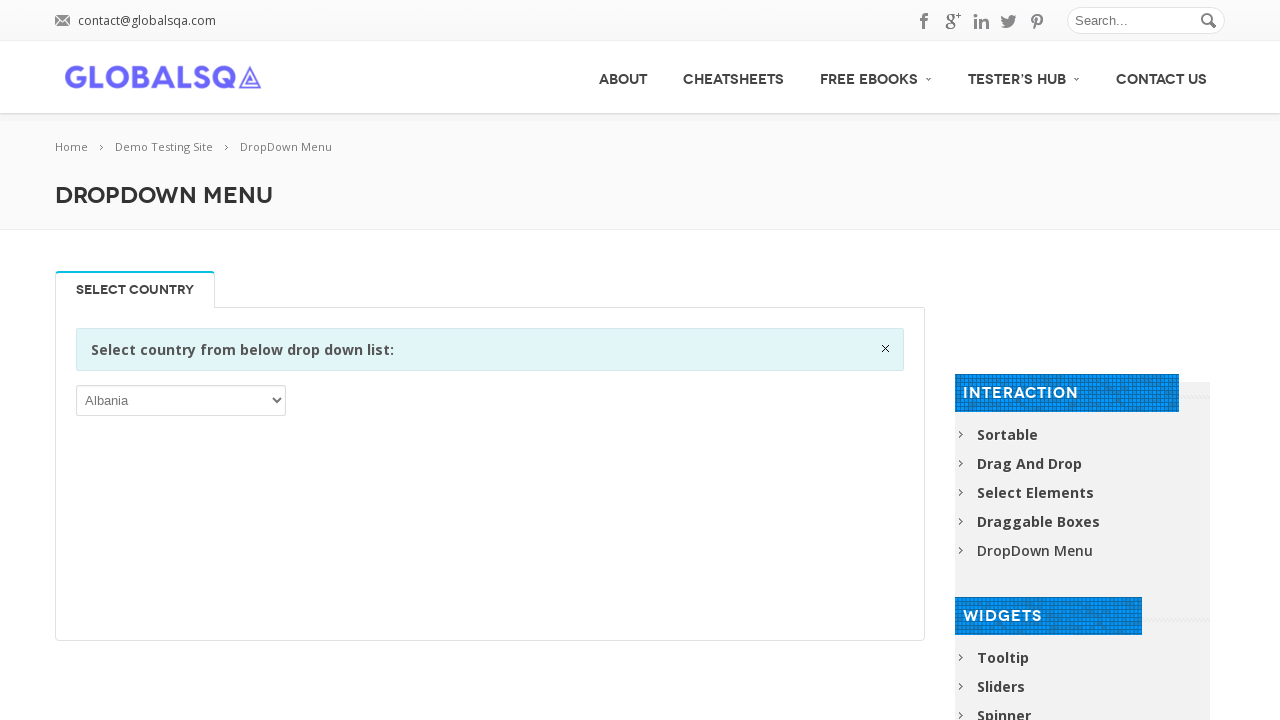

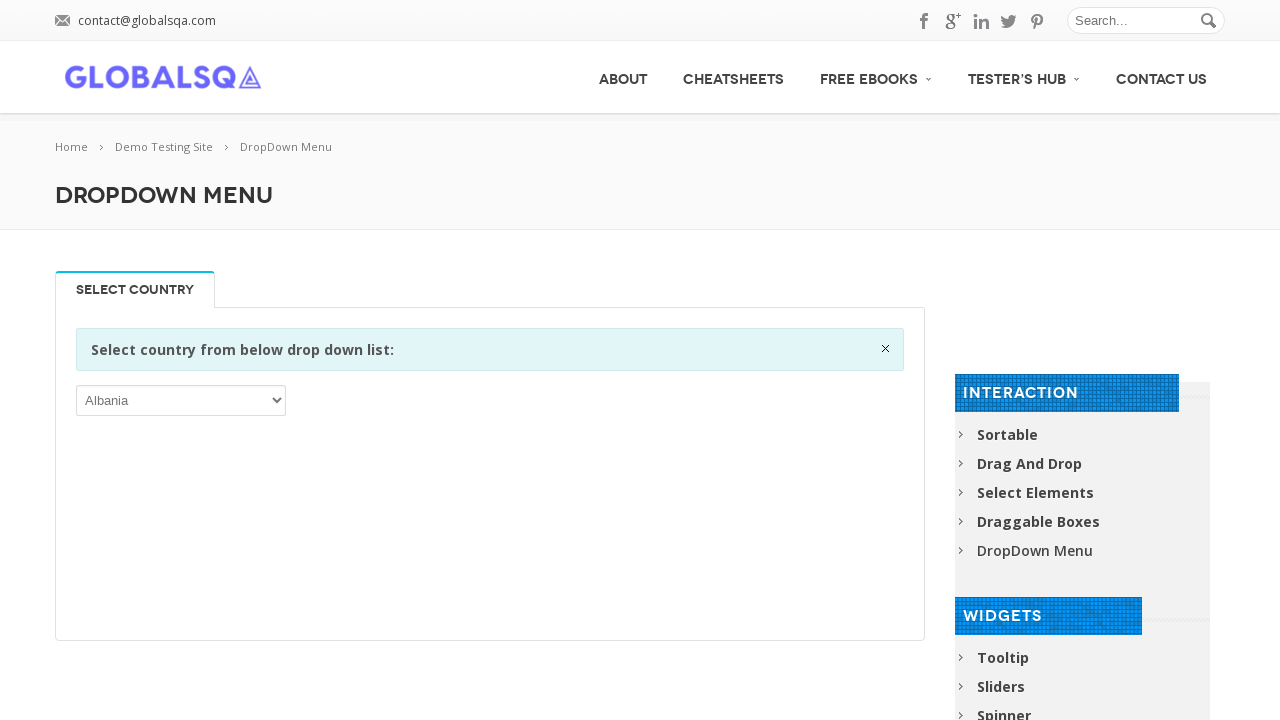